Tests file download functionality by clicking the download button on a demo QA site and verifying the download initiates.

Starting URL: https://demoqa.com/upload-download

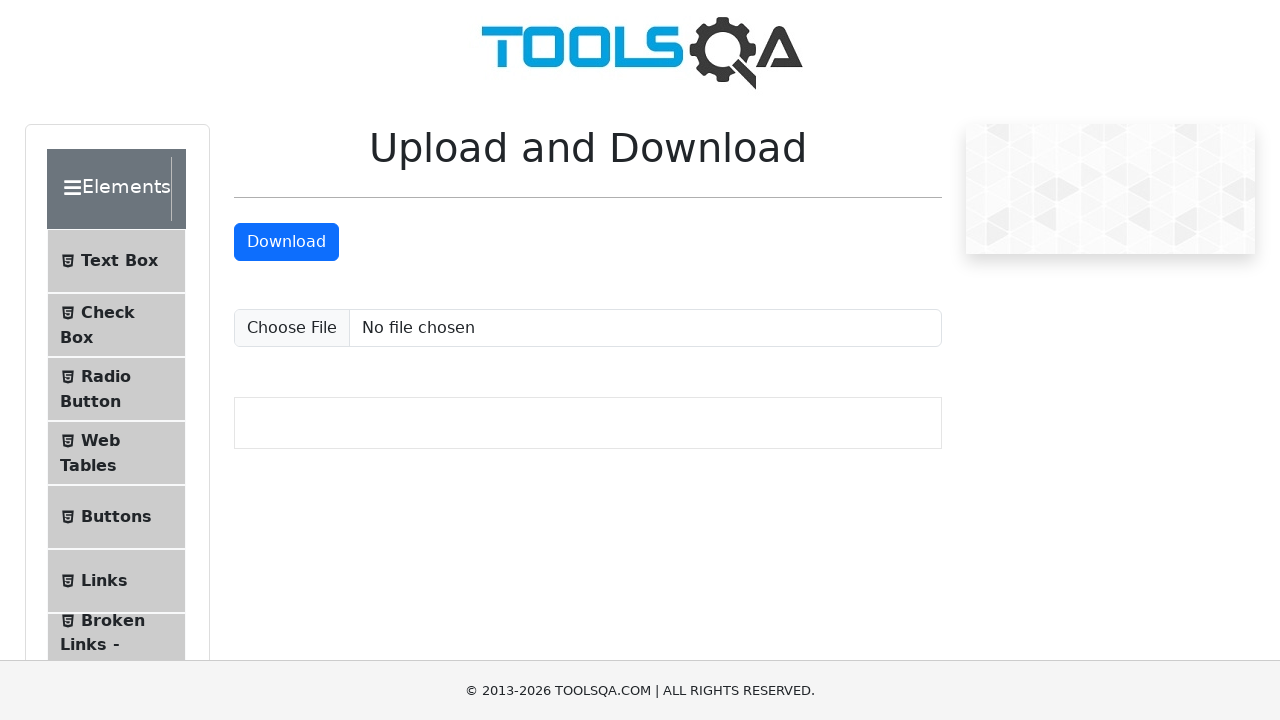

Clicked download button to initiate file download at (286, 242) on #downloadButton
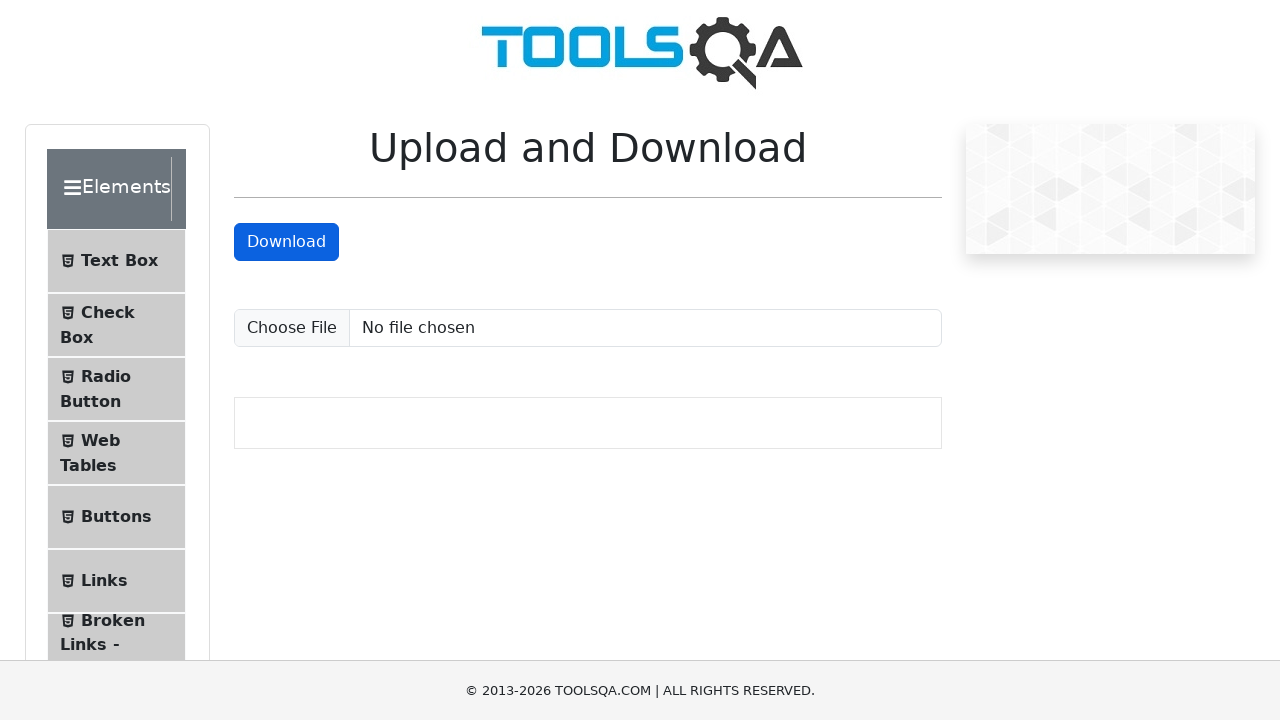

Waited 3 seconds for download to complete
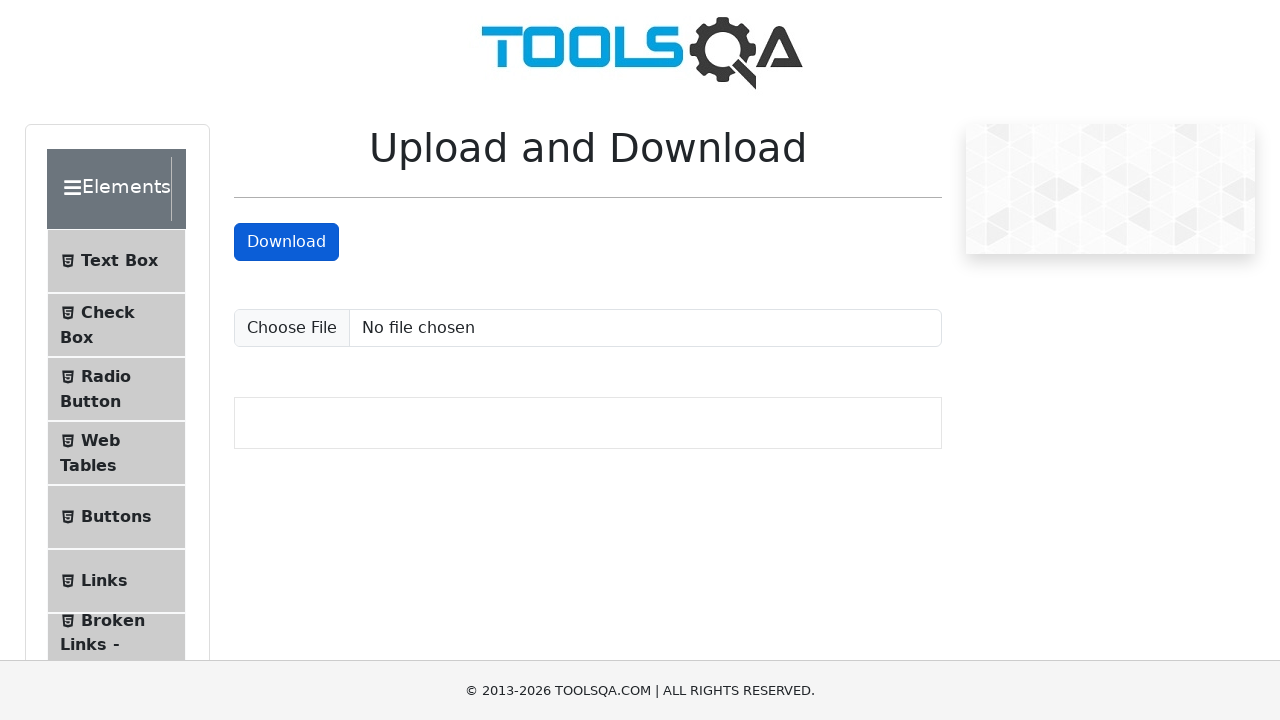

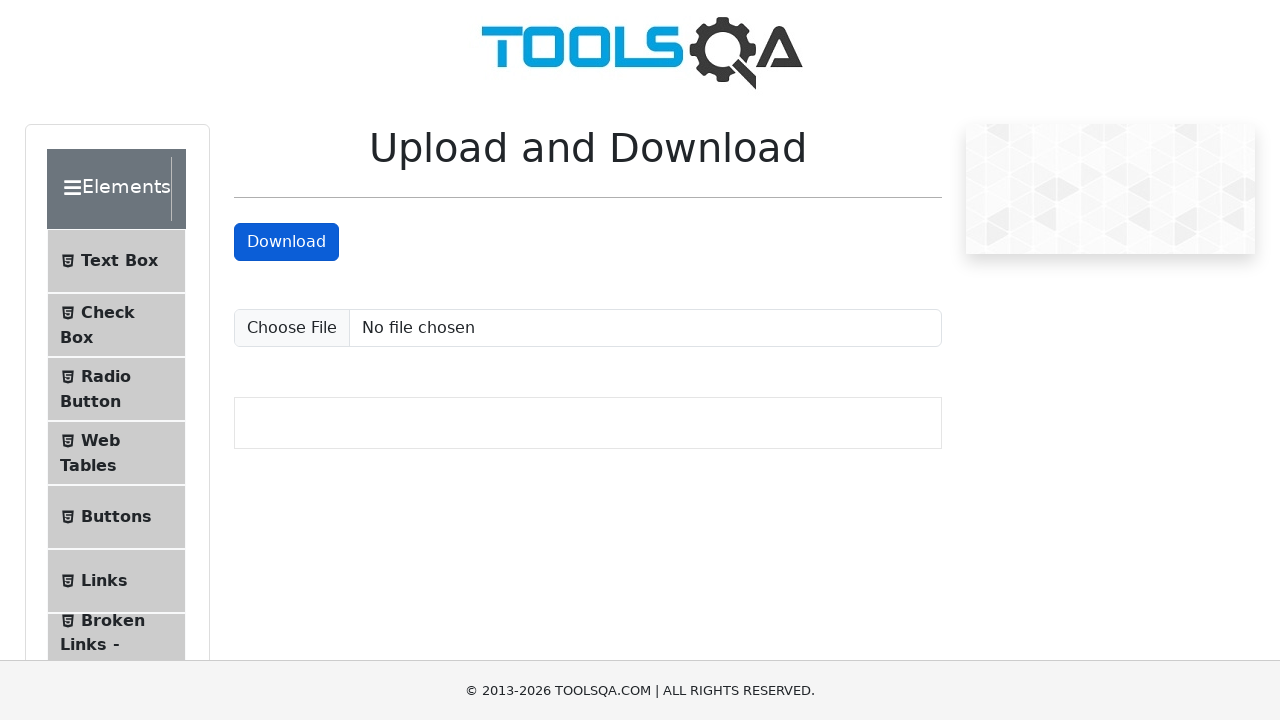